Tests confirmation alert by clicking button to trigger alert and dismissing it

Starting URL: https://demoqa.com/alerts

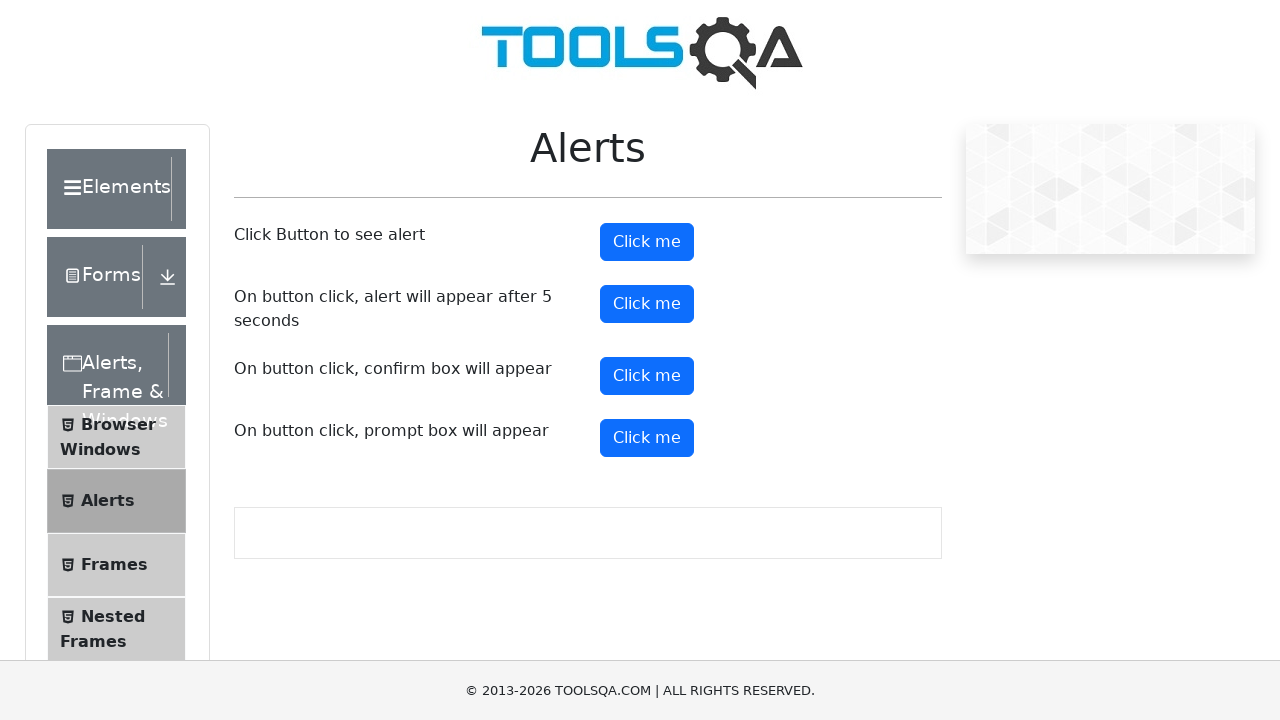

Set up dialog handler to dismiss confirmation alerts
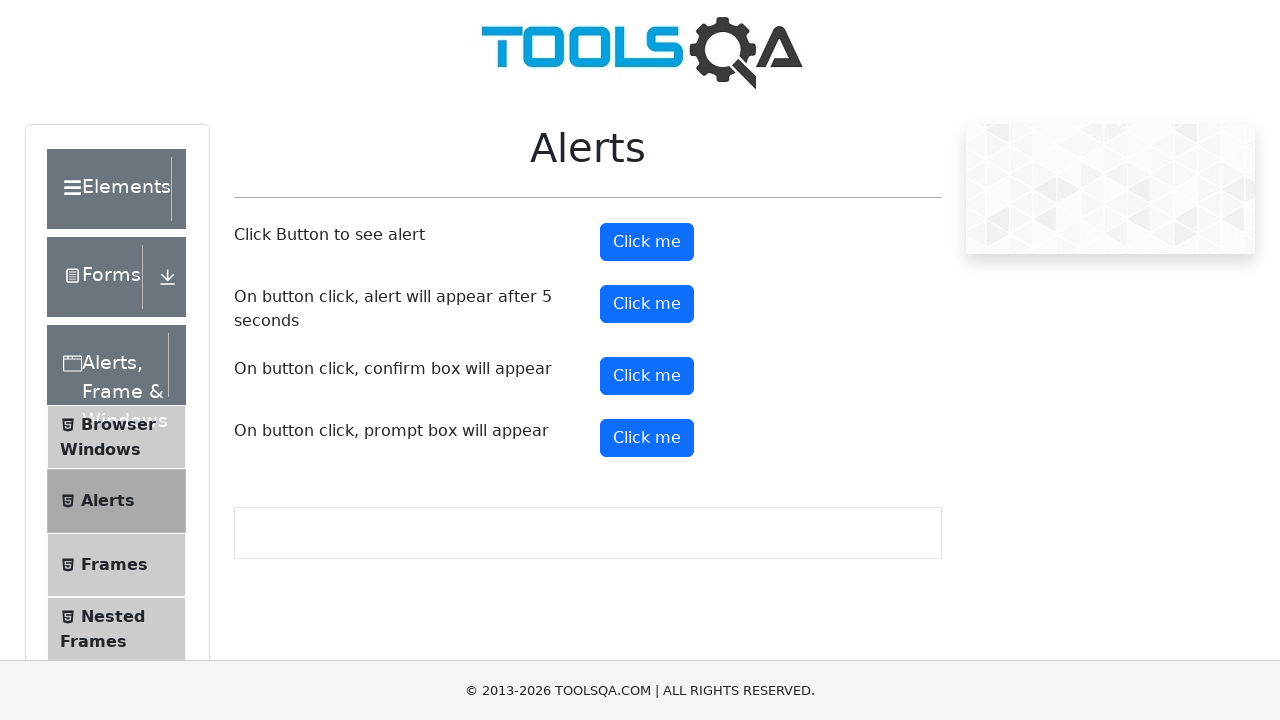

Clicked confirm button to trigger confirmation alert at (647, 376) on #confirmButton
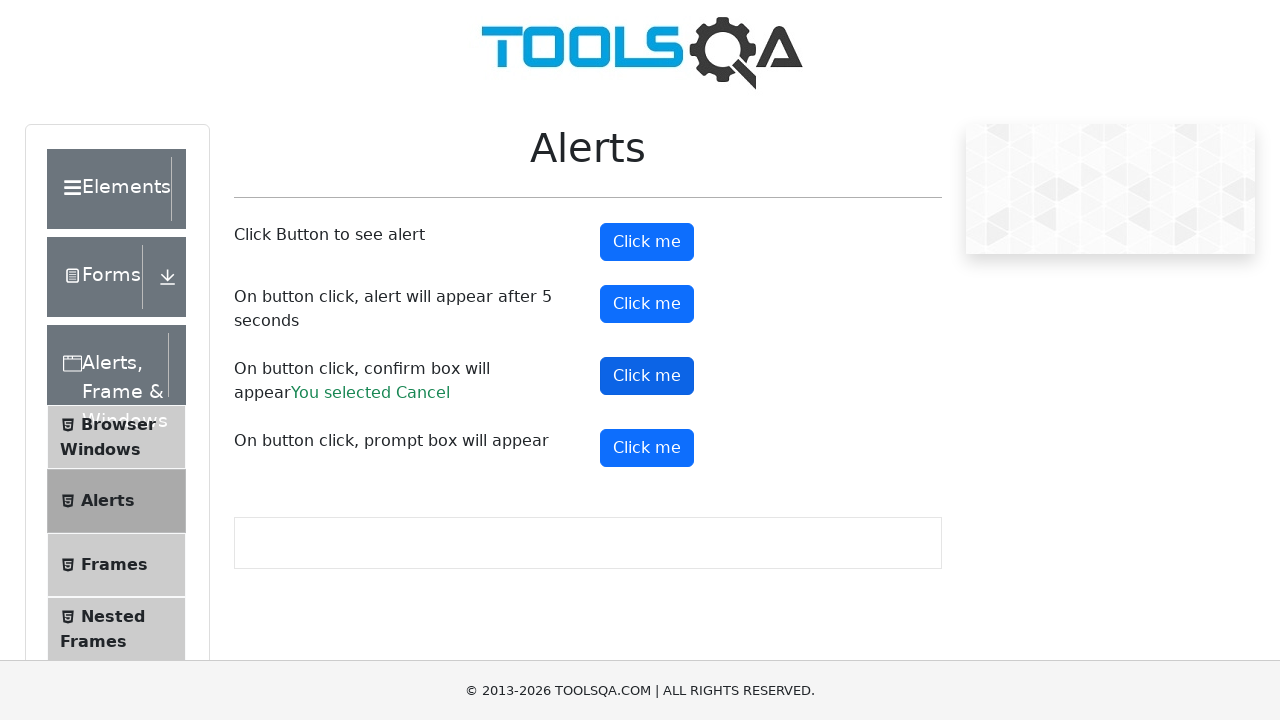

Retrieved confirmation result text
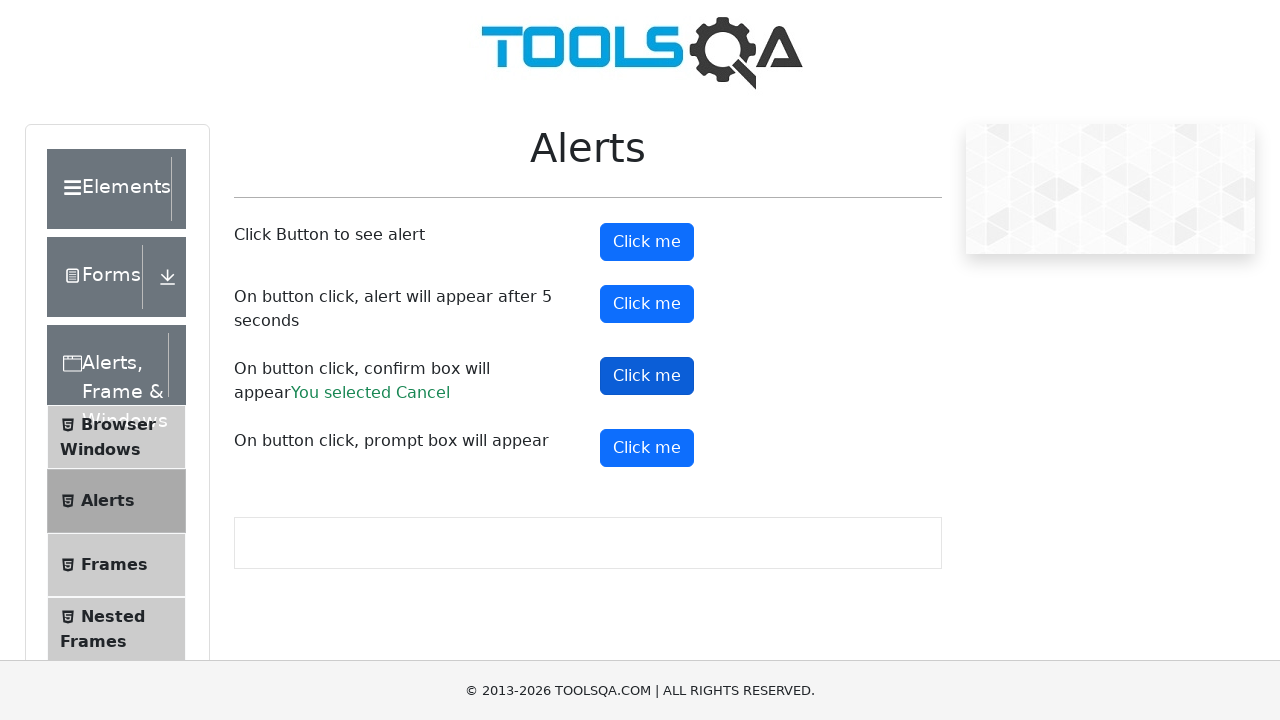

Verified that result text equals 'You selected Cancel'
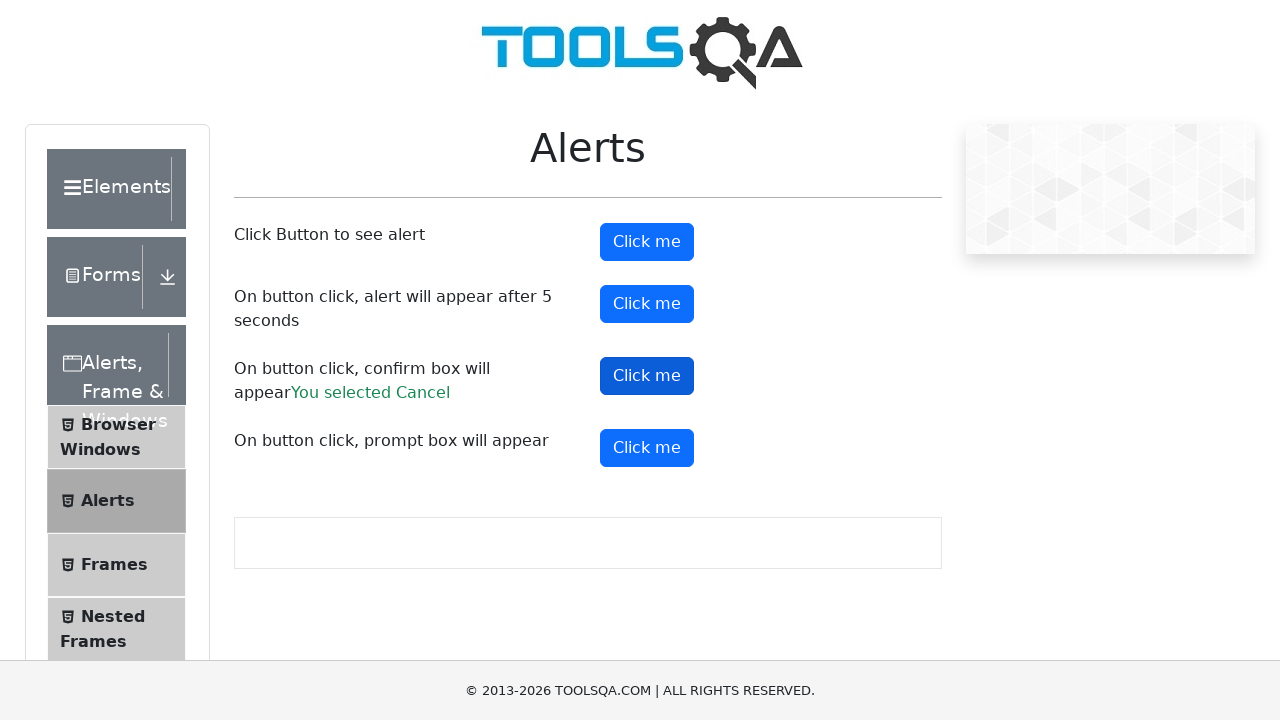

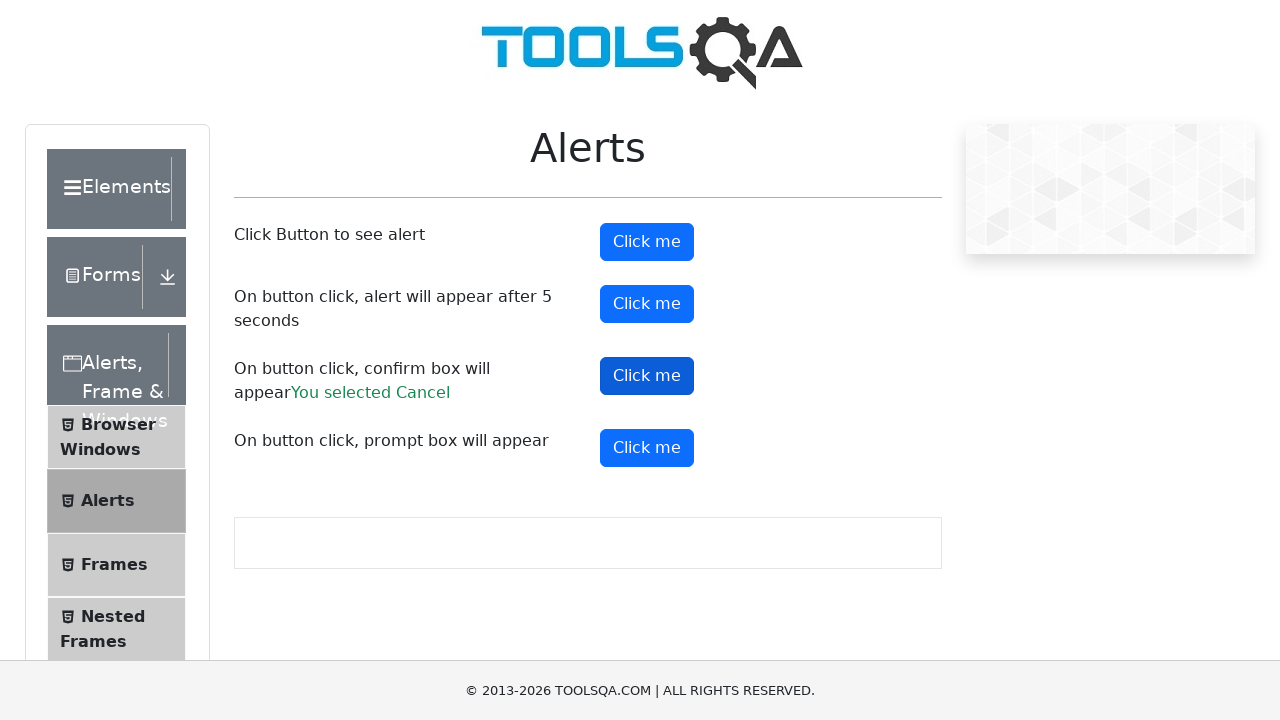